Tests drag-and-drop functionality on the jQuery UI demo page by dragging an element and dropping it onto a target droppable area within an iframe.

Starting URL: https://jqueryui.com/droppable/

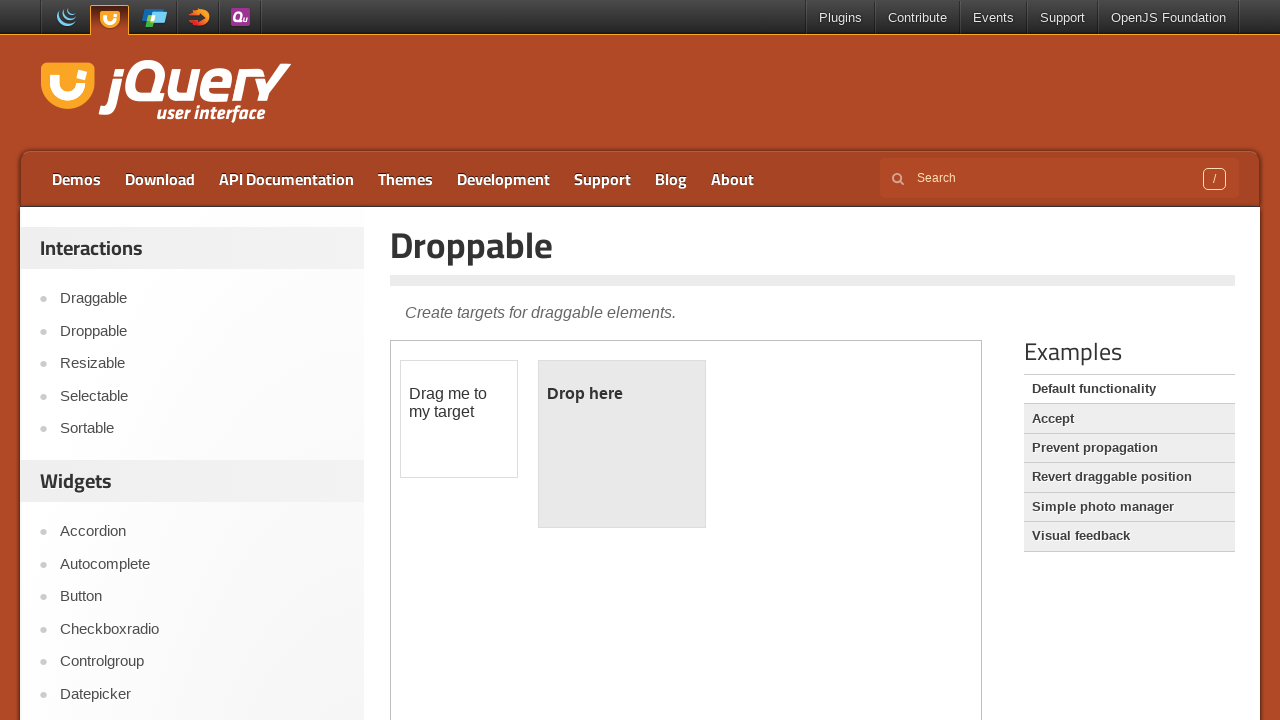

Located the first iframe on the jQuery UI droppable demo page
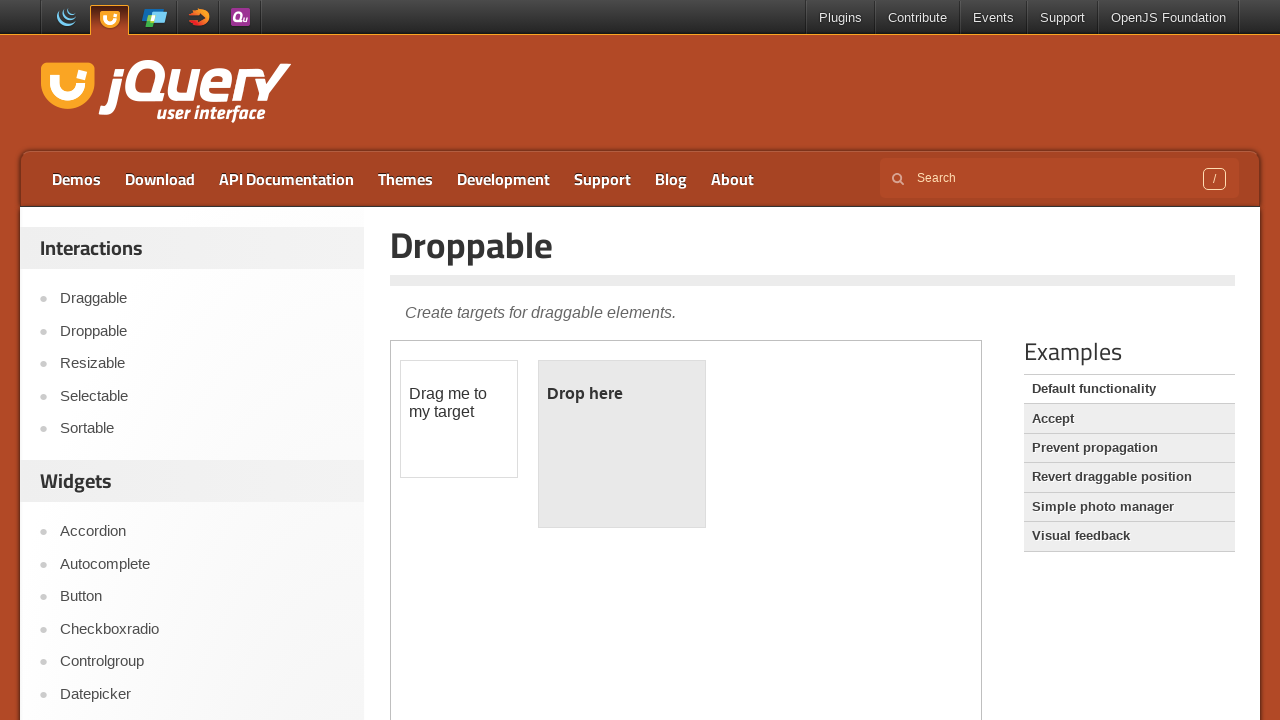

Located the draggable element within the iframe
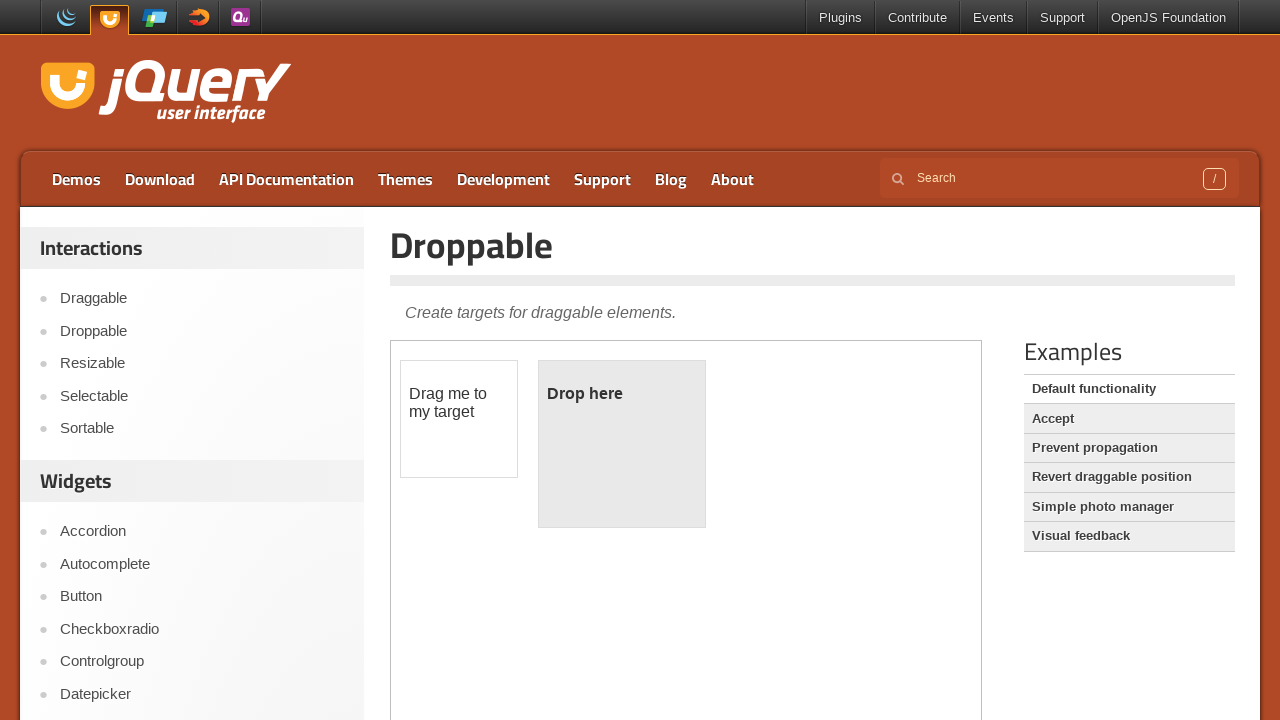

Located the droppable target element within the iframe
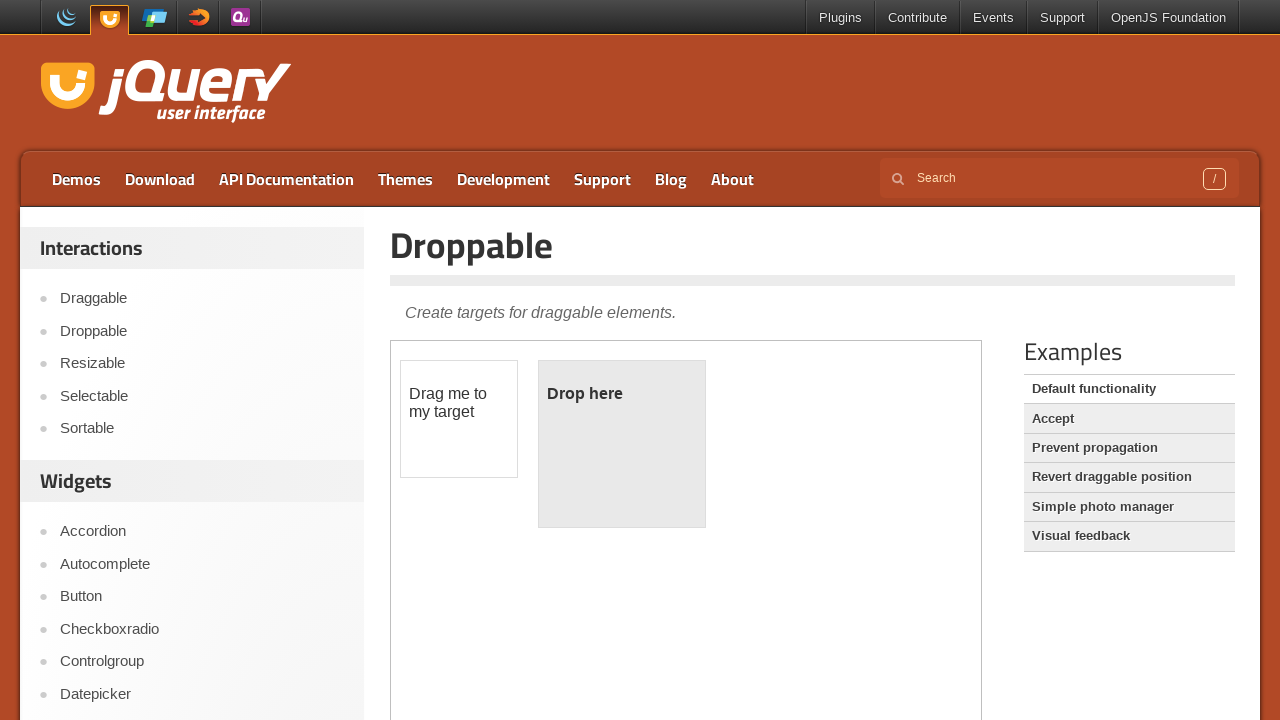

Dragged the draggable element and dropped it onto the droppable area at (622, 444)
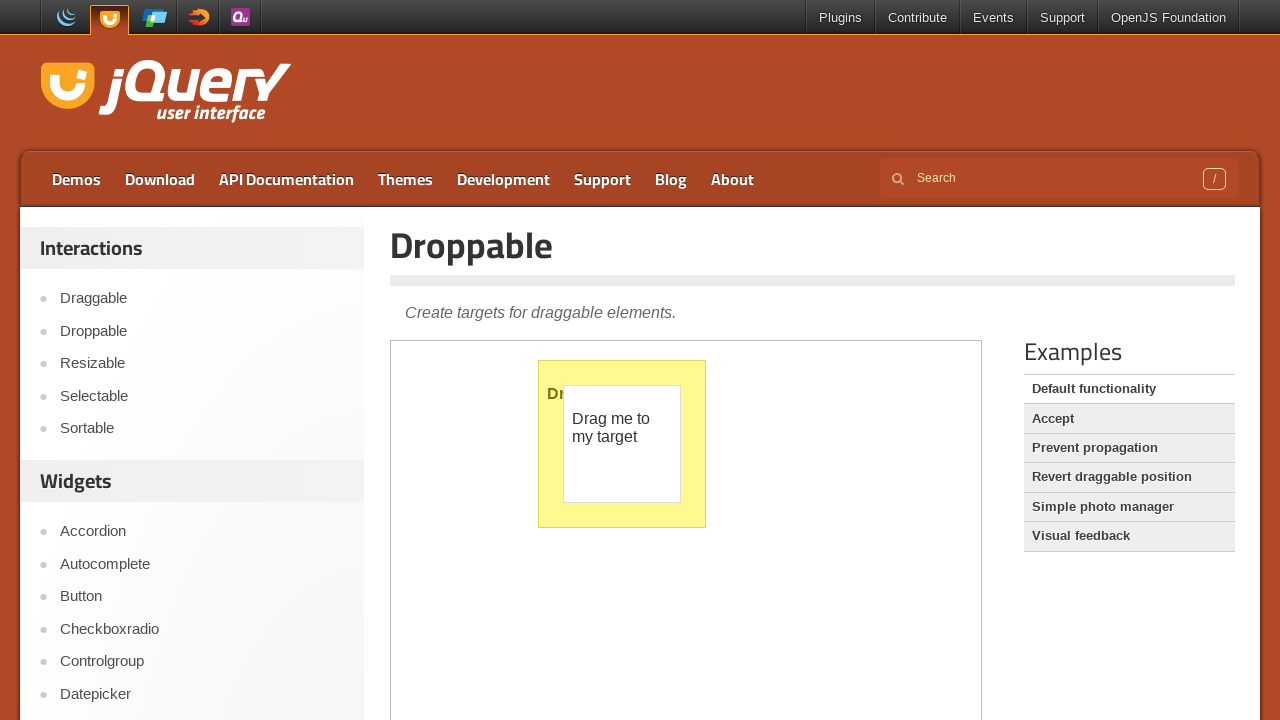

Verified that the drop was successful - droppable element now displays 'Dropped!' text
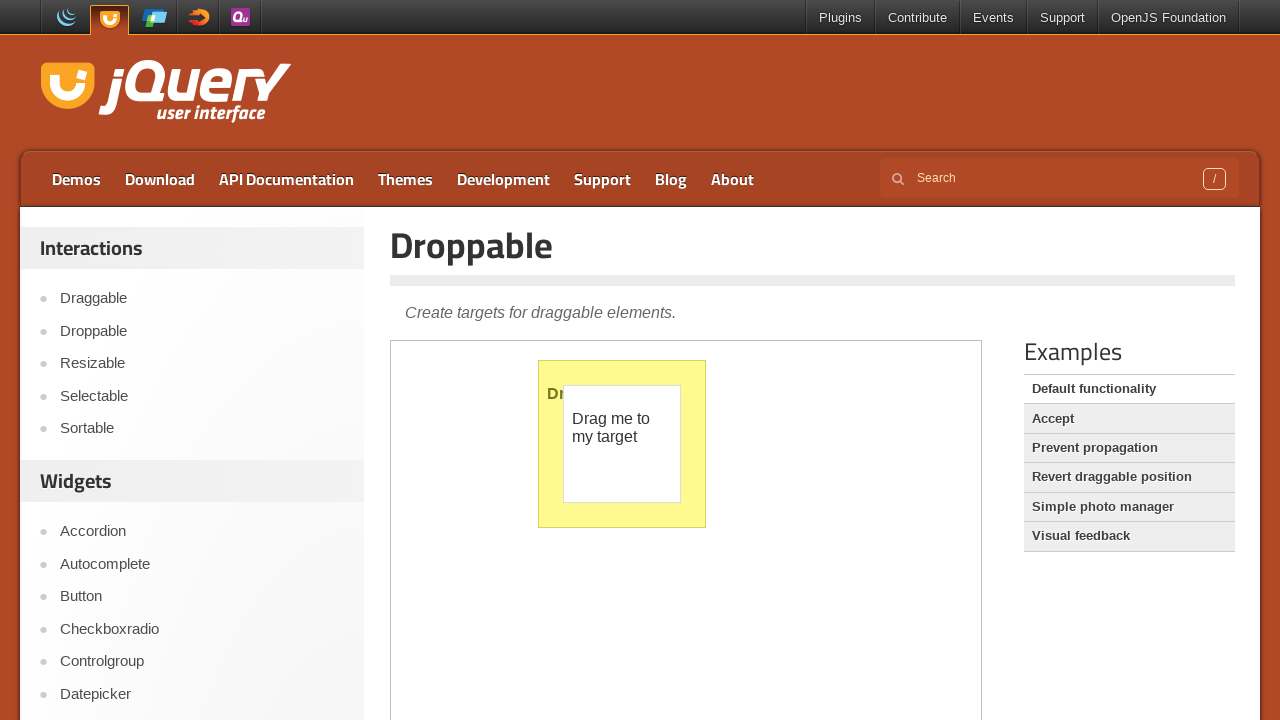

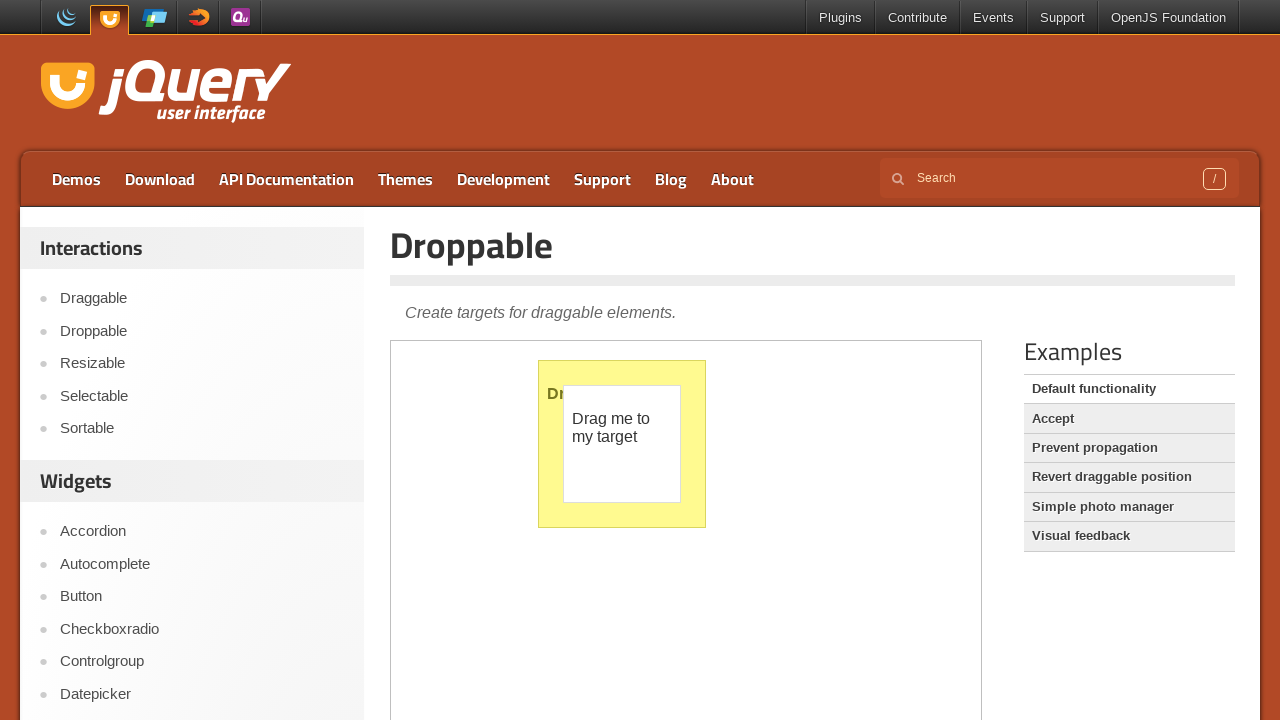